Clicks the button labeled "1" on the buttons demo page

Starting URL: https://formy-project.herokuapp.com/buttons#

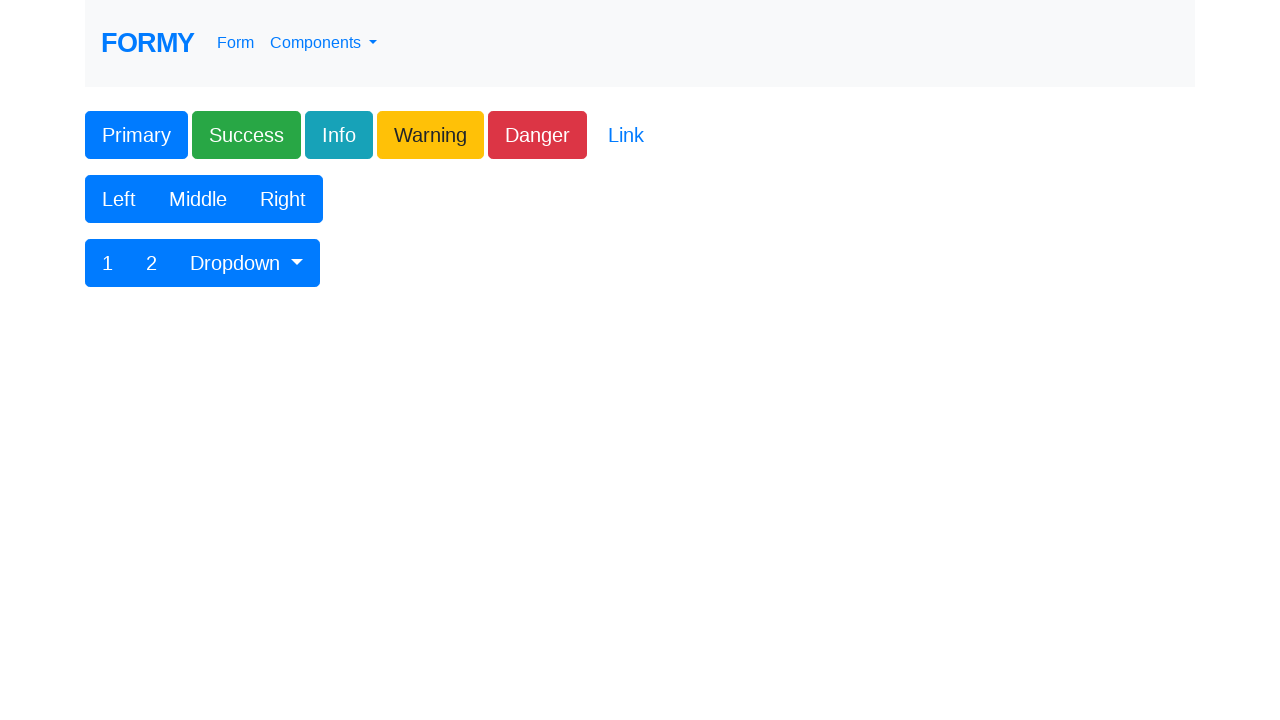

Navigated to buttons demo page
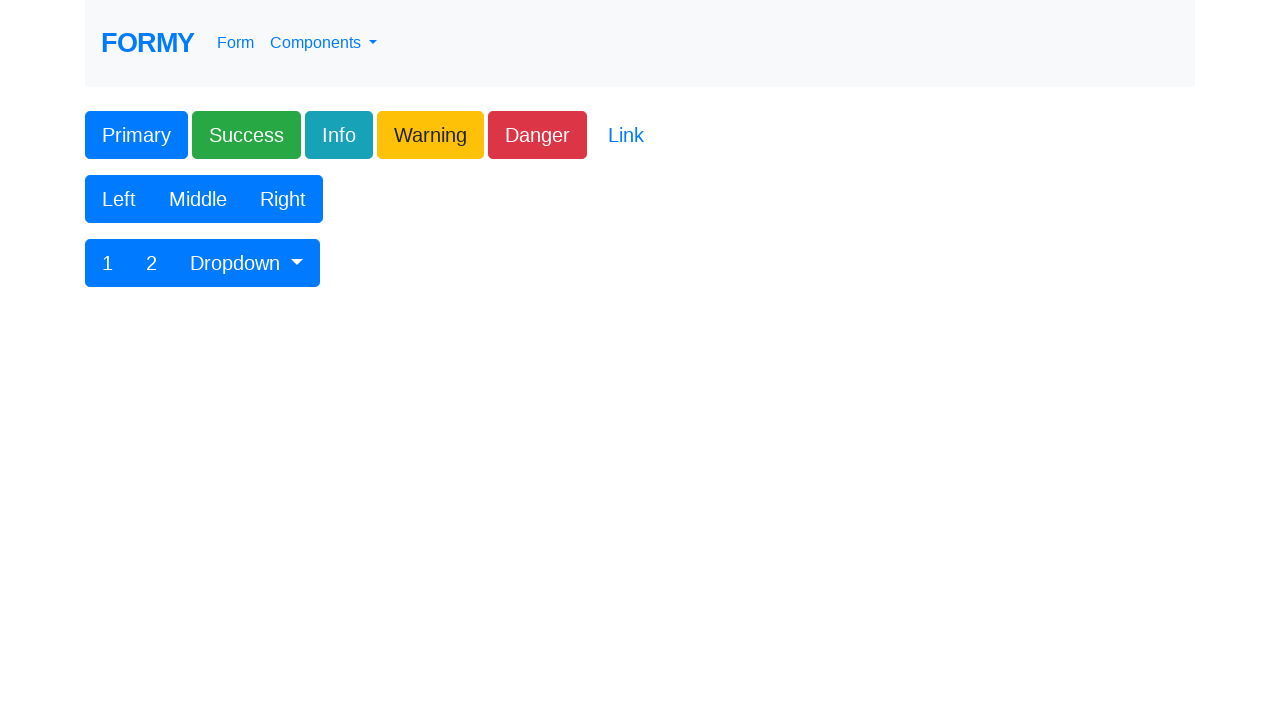

Clicked the button labeled '1' at (108, 263) on button:text-is('1')
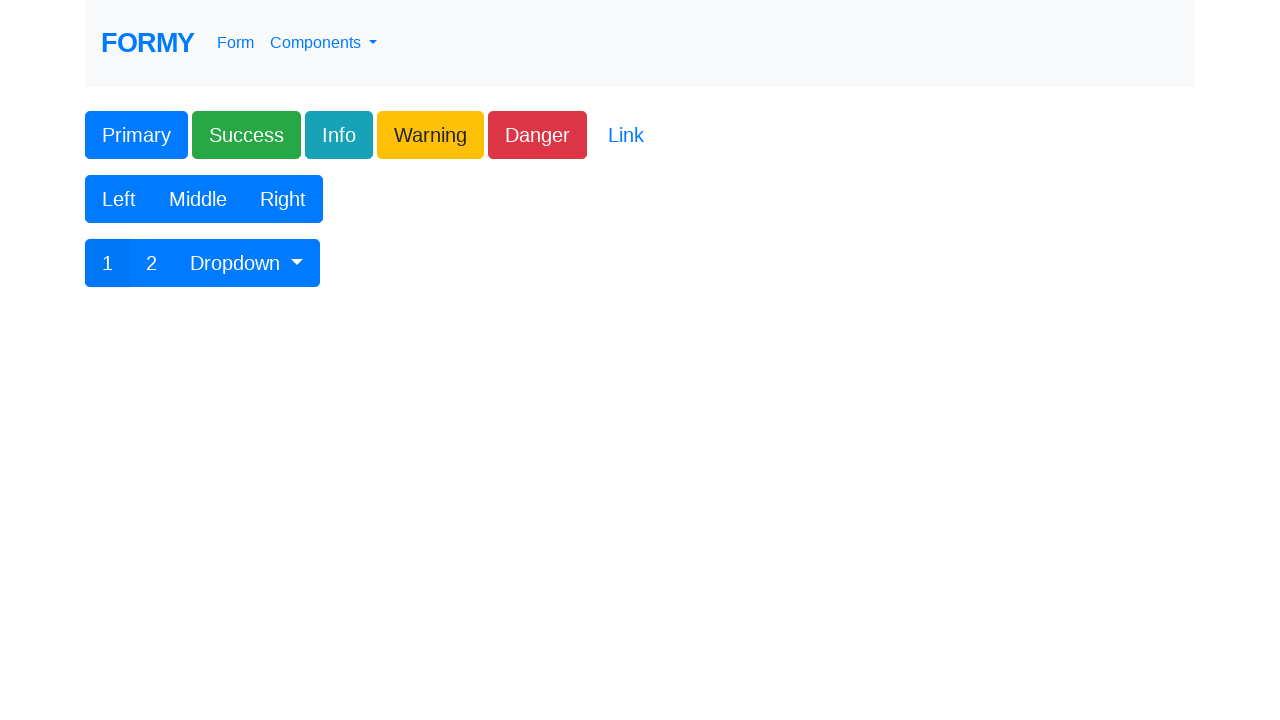

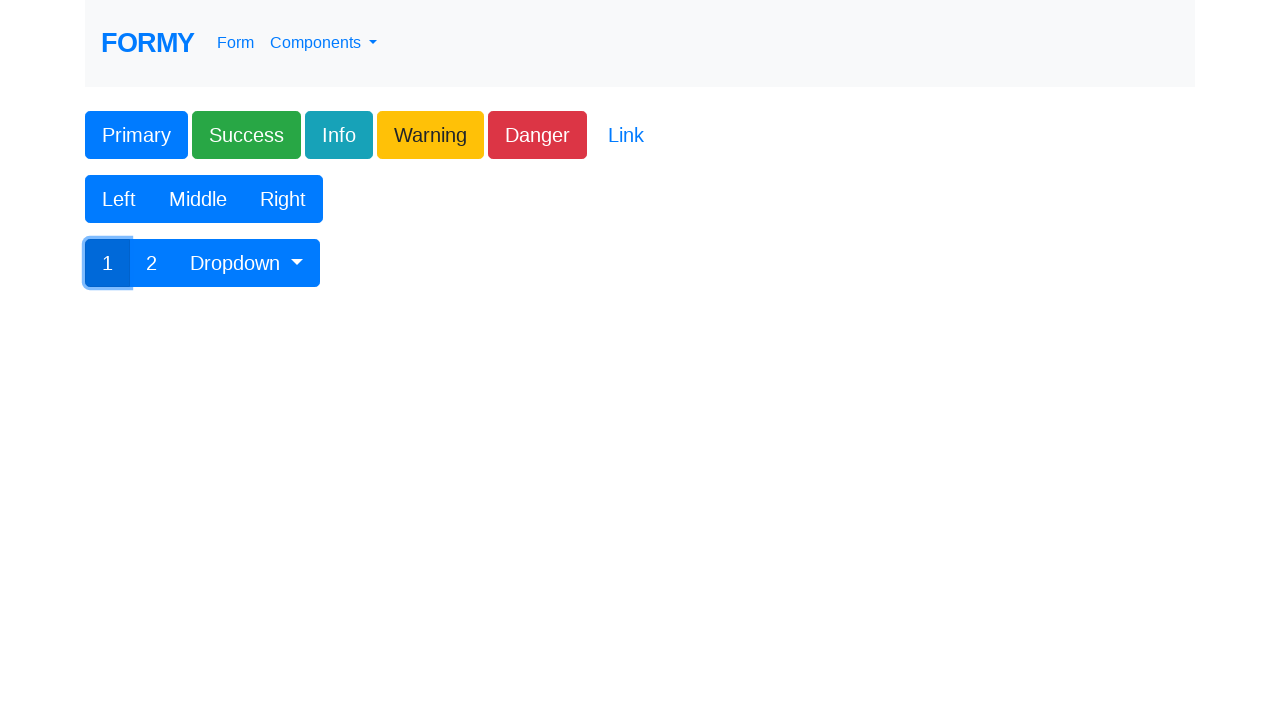